Tests dynamic content loading by clicking a button and waiting up to 8 seconds for an element to appear before asserting its text

Starting URL: http://the-internet.herokuapp.com/dynamic_loading/2

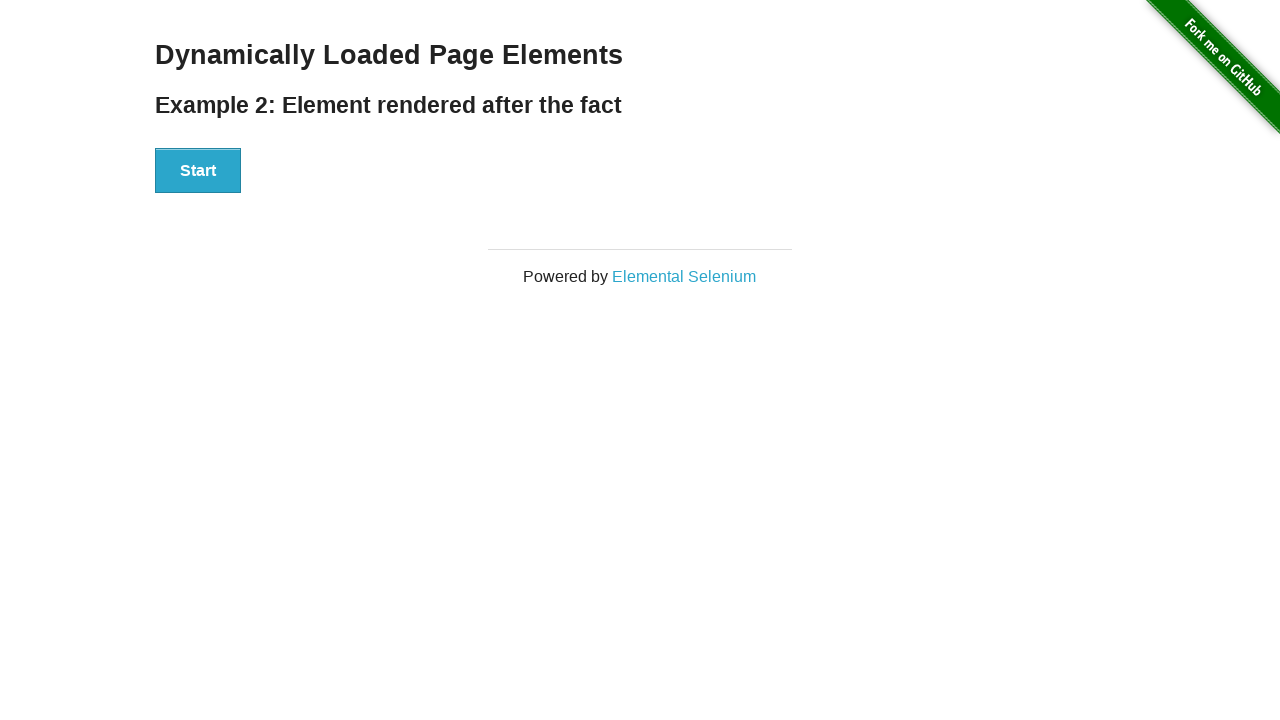

Clicked the start button to trigger dynamic loading at (198, 171) on #start button
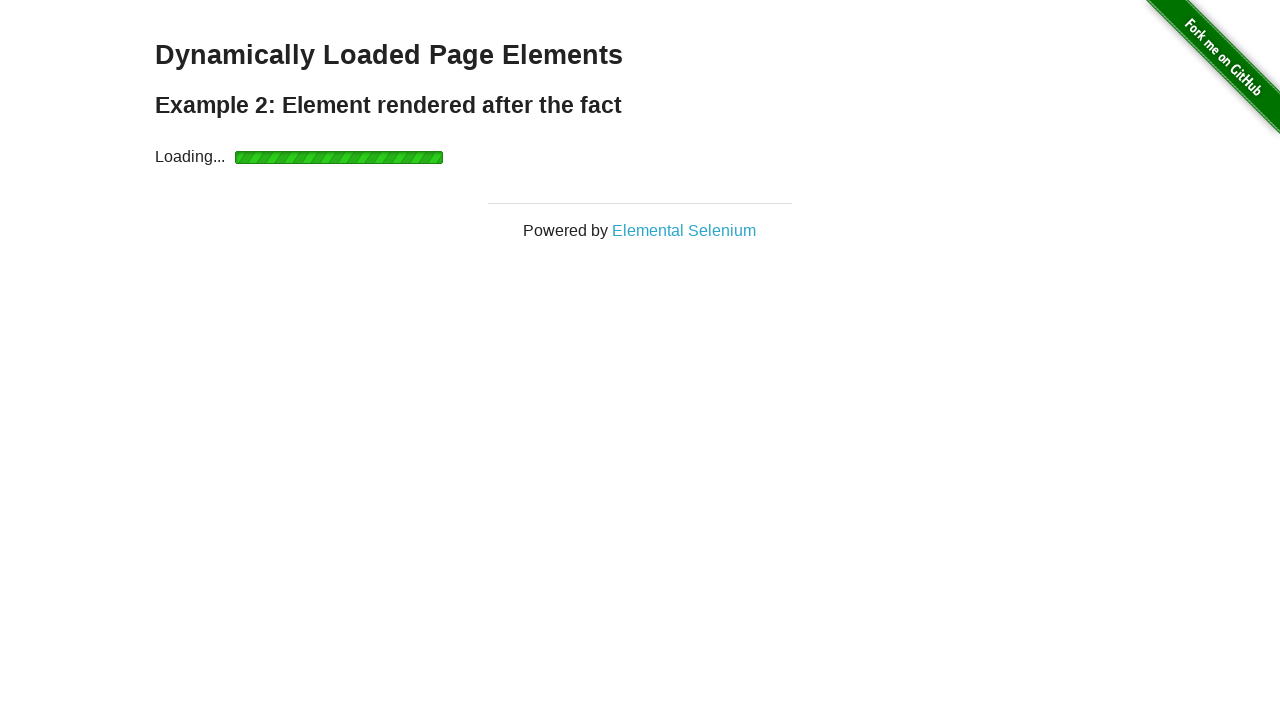

Waited for finish element to appear (up to 8 seconds)
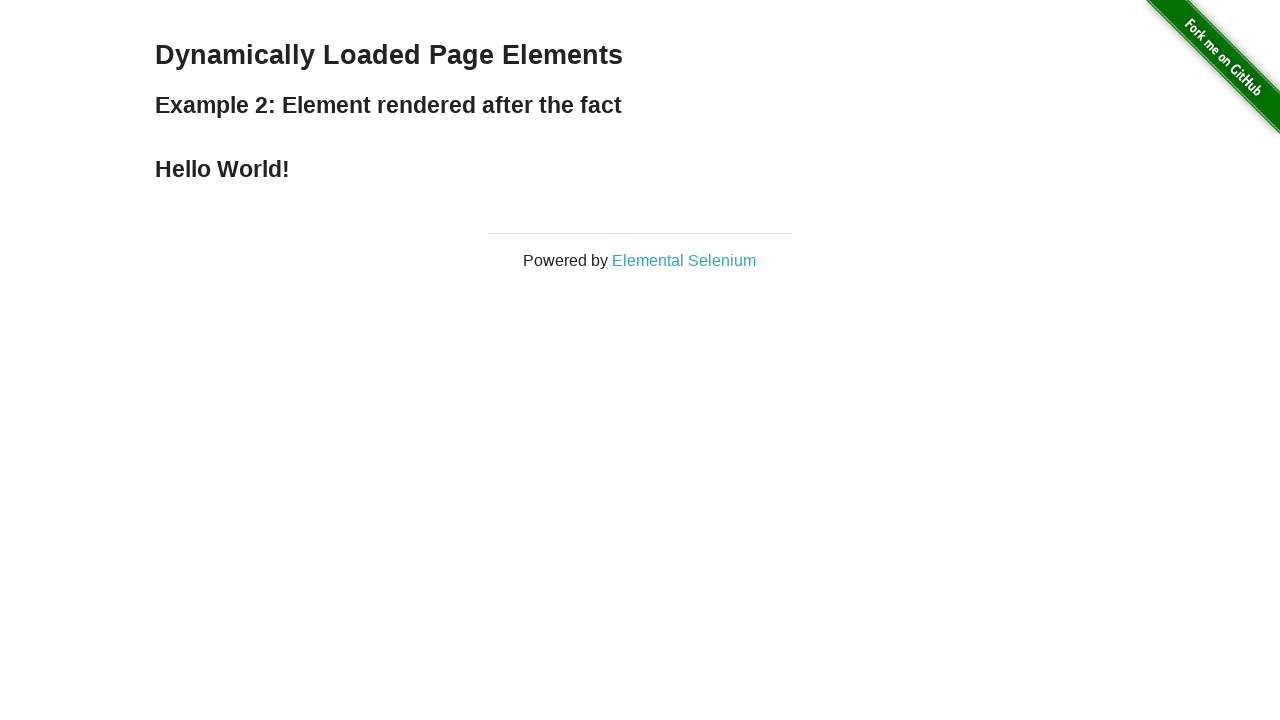

Located the finish element
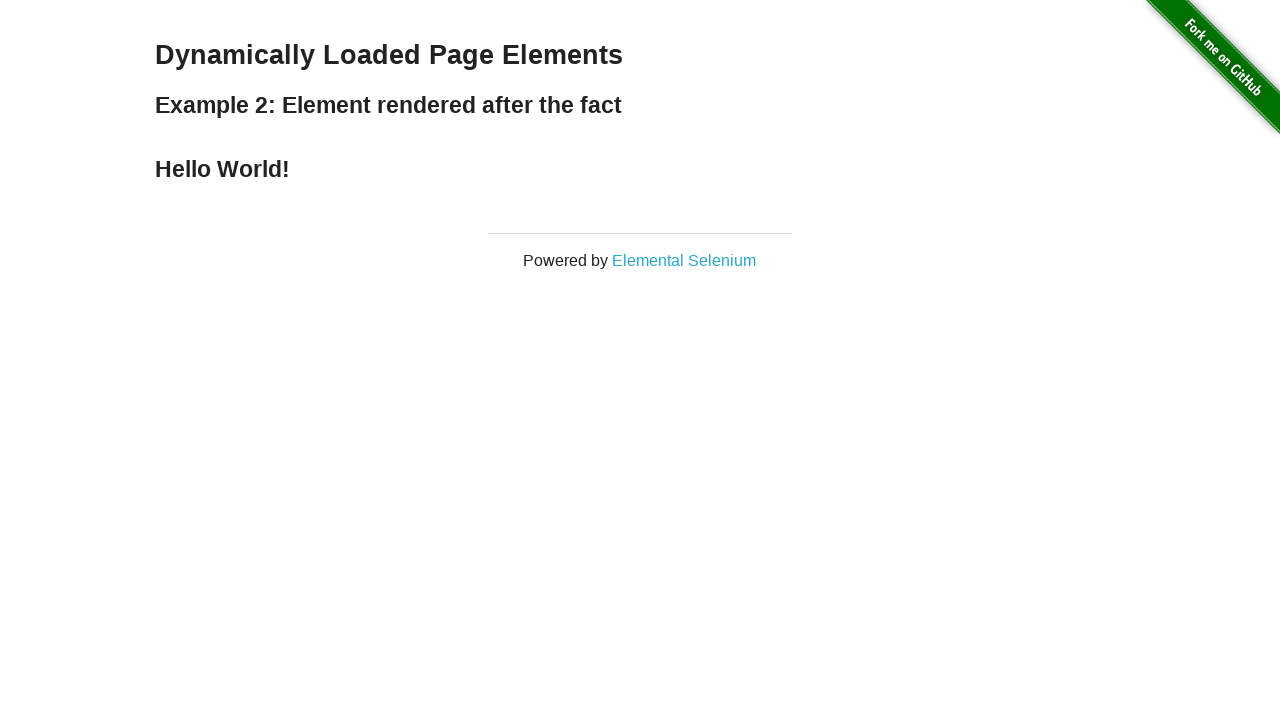

Asserted finish element text content is 'Hello World!'
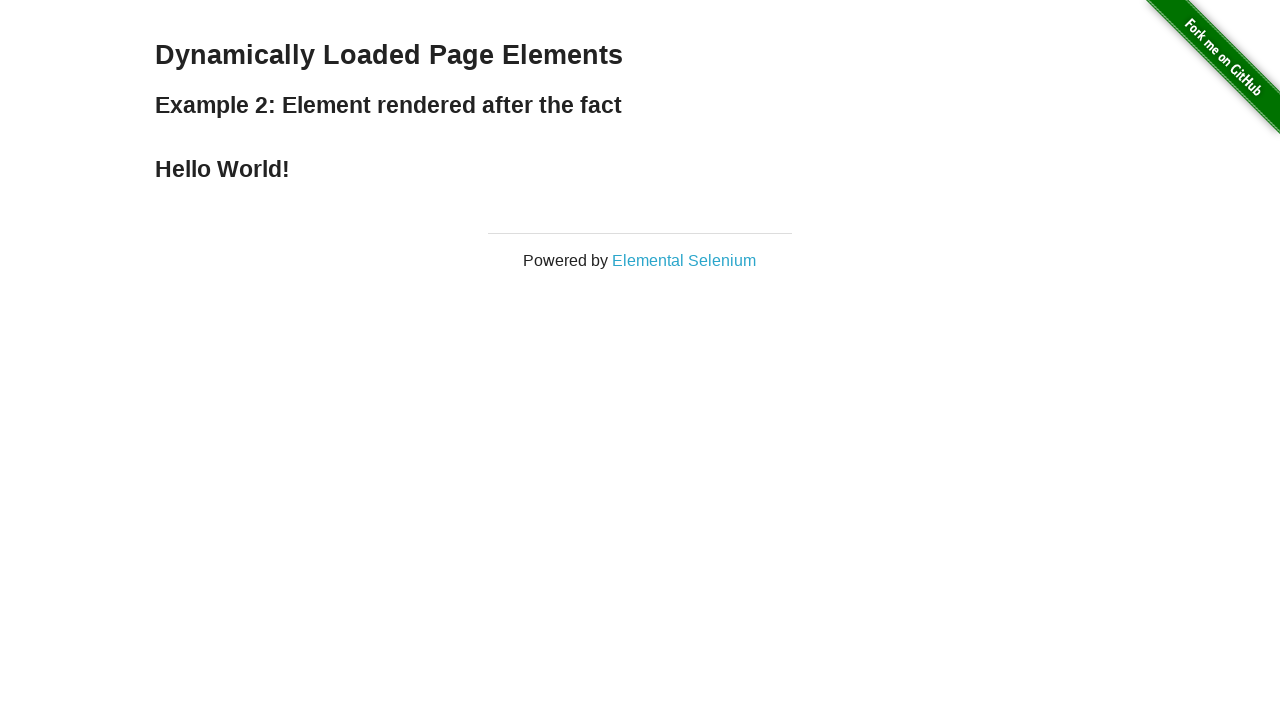

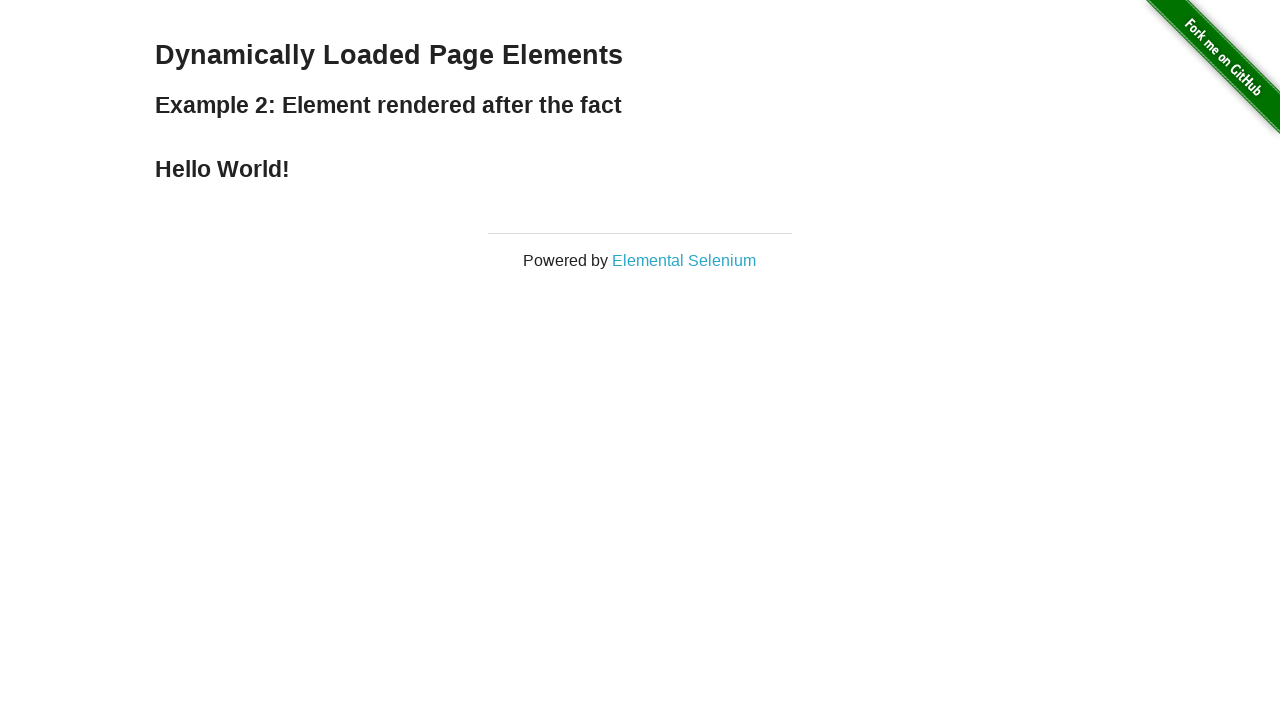